Tests a registration form by filling in first name, last name, and email fields, then submitting the form and verifying the success message.

Starting URL: http://suninjuly.github.io/registration1.html

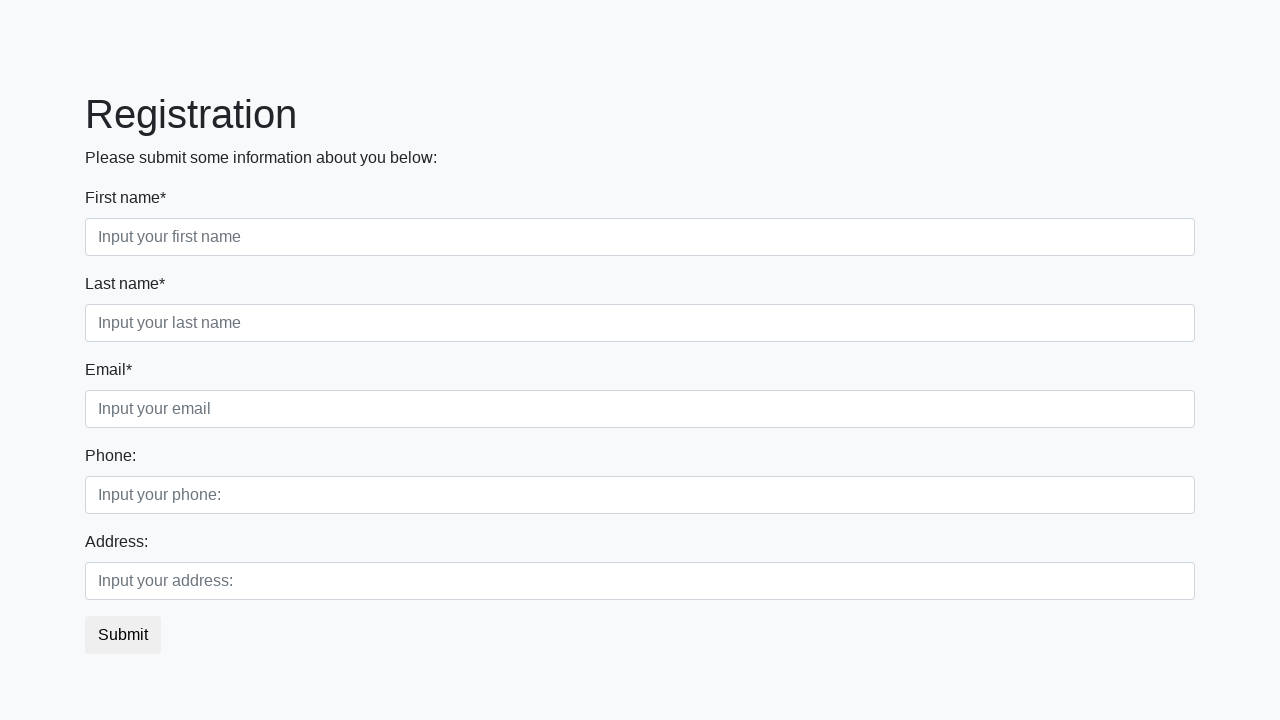

Filled first name field with 'Ivan' on input
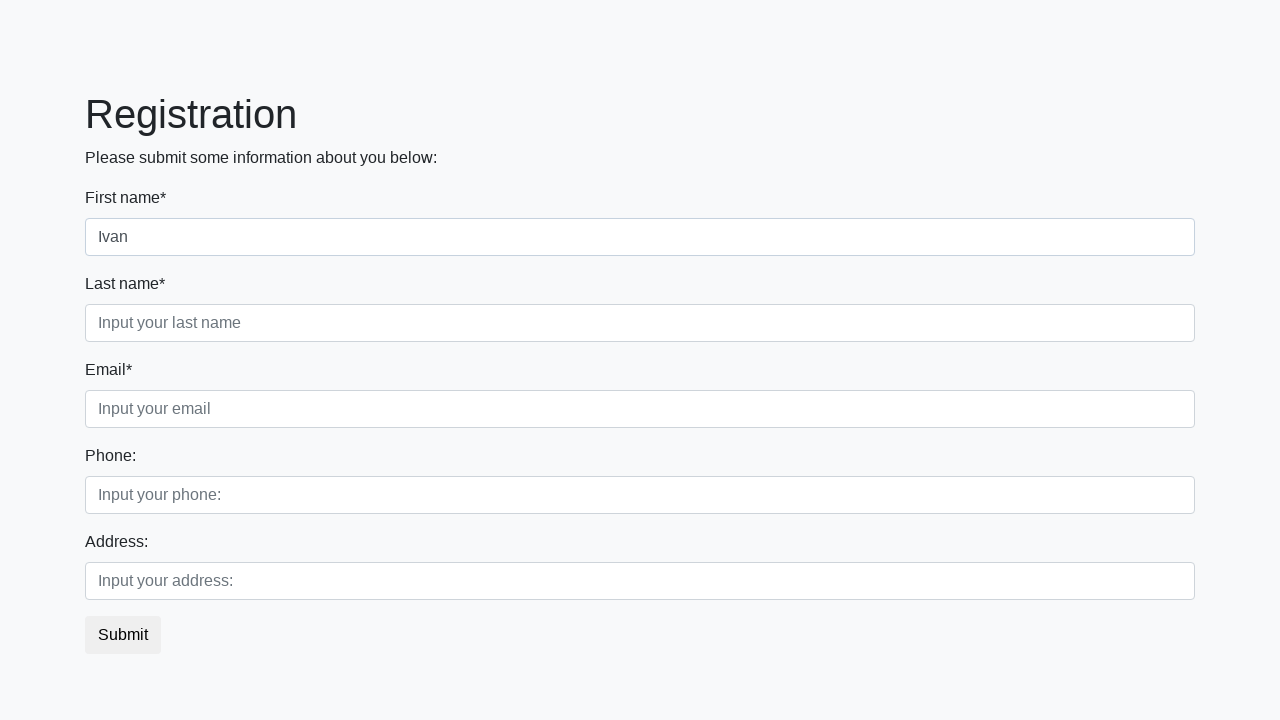

Filled last name field with 'Ivanov' on .first_block > div:nth-child(2) > input:nth-child(2)
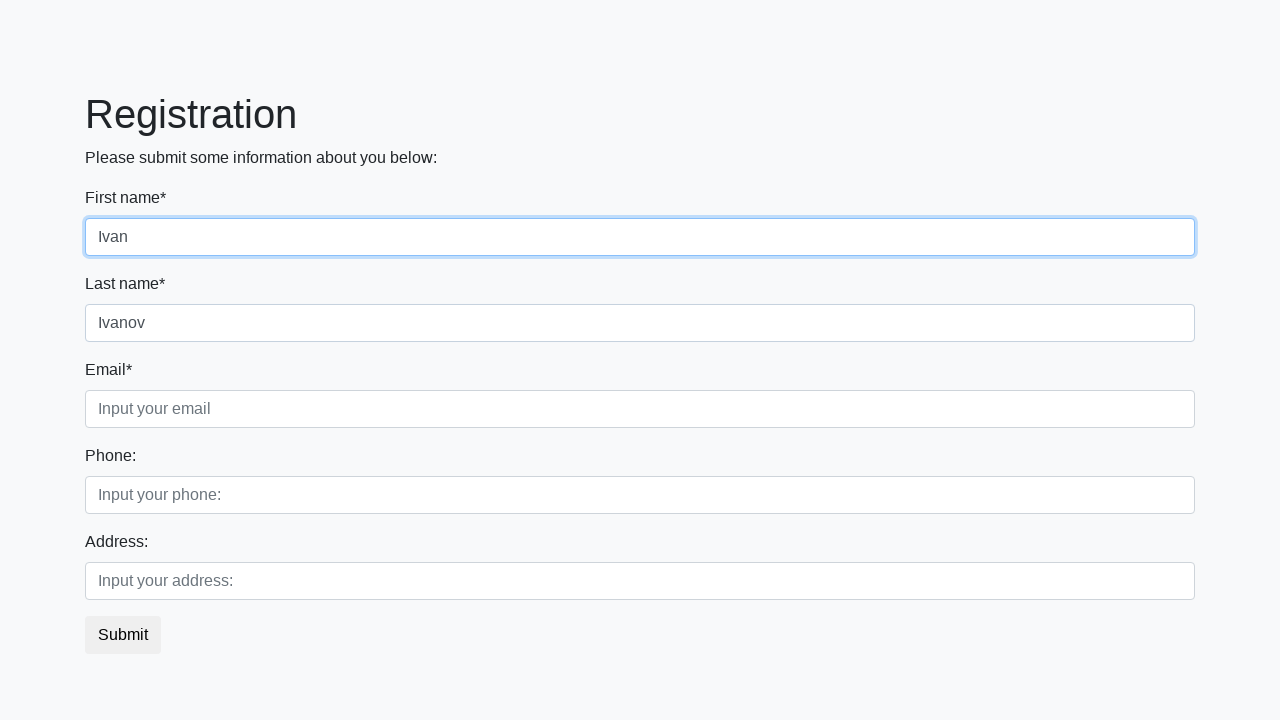

Filled email field with 'a@a.ru' on .third
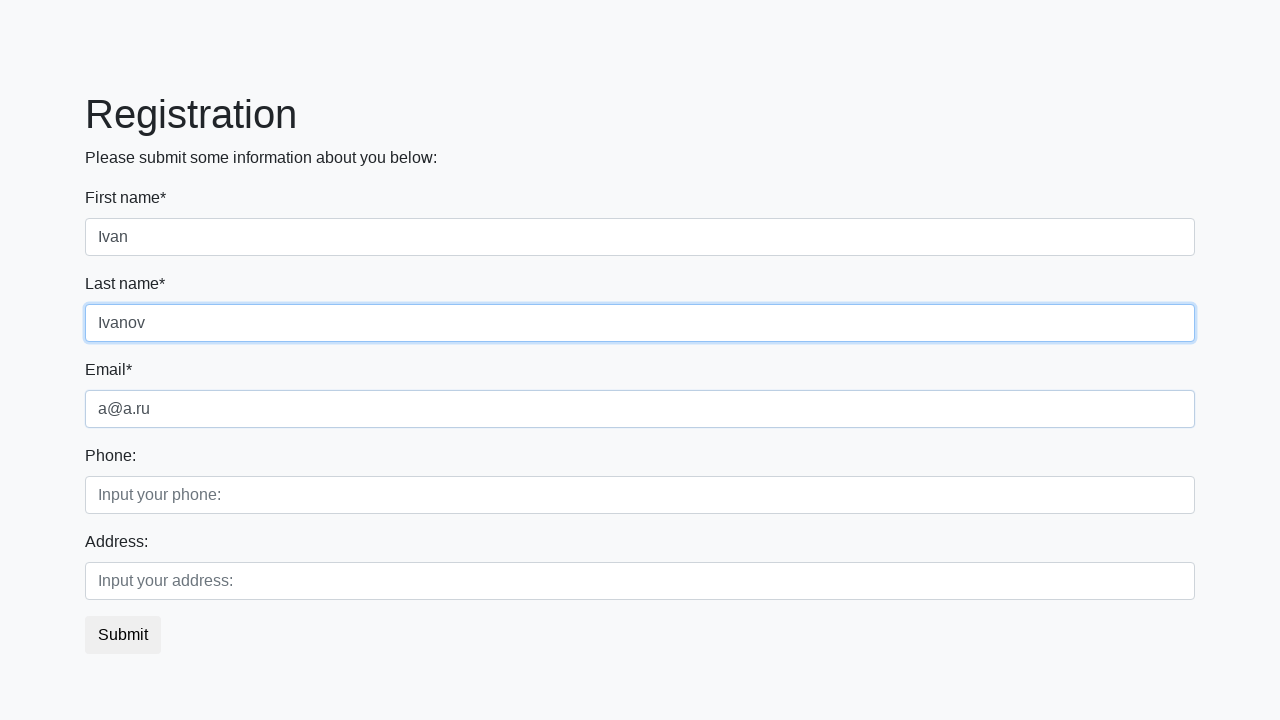

Clicked submit button at (123, 635) on button.btn
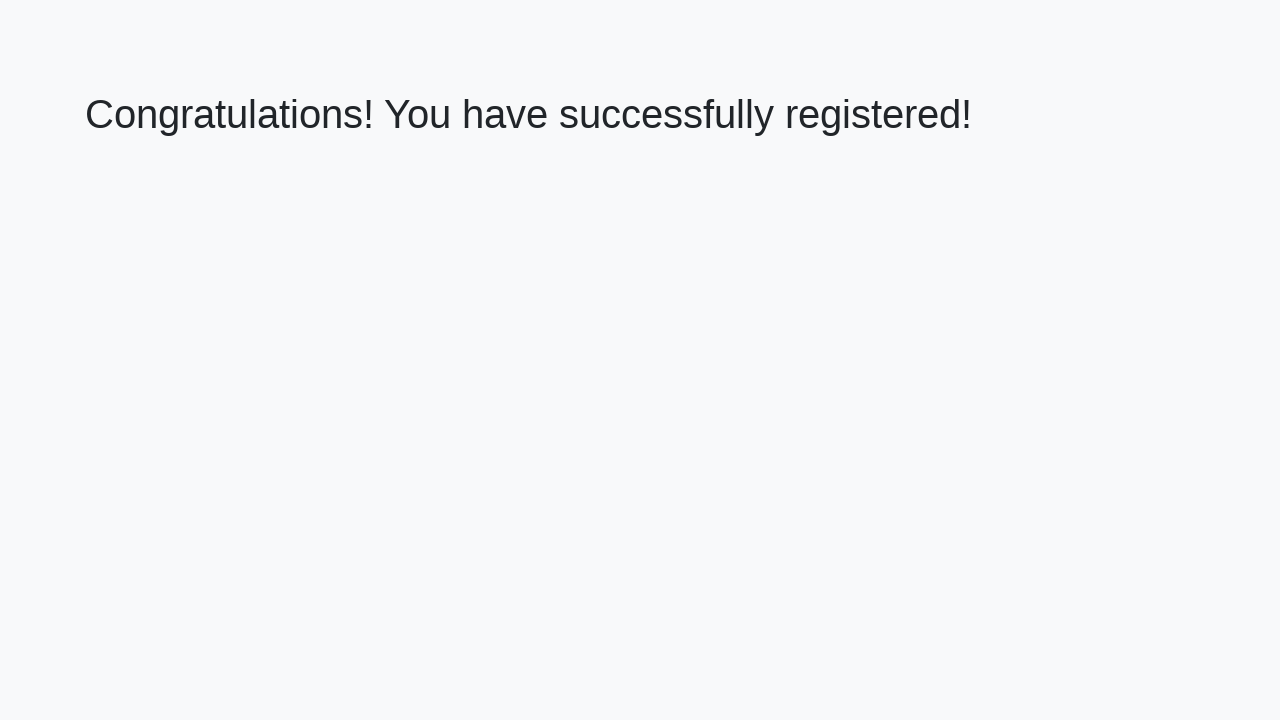

Success message heading loaded
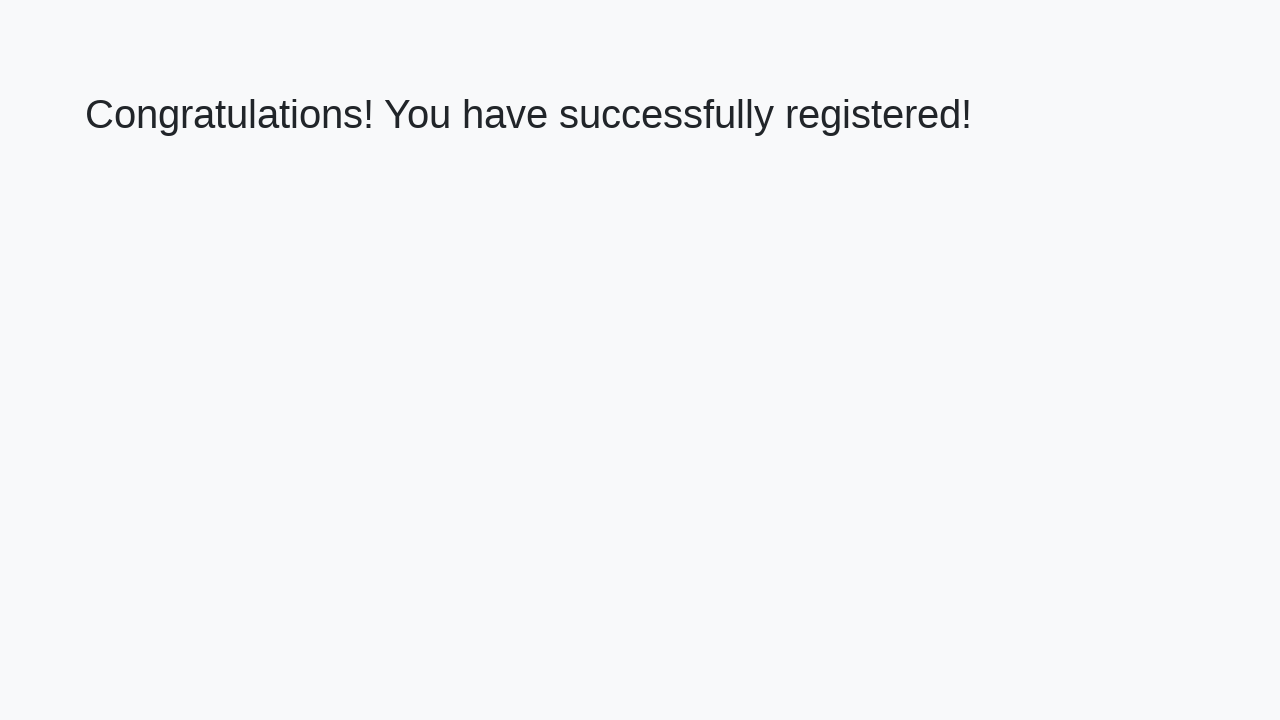

Retrieved success message text
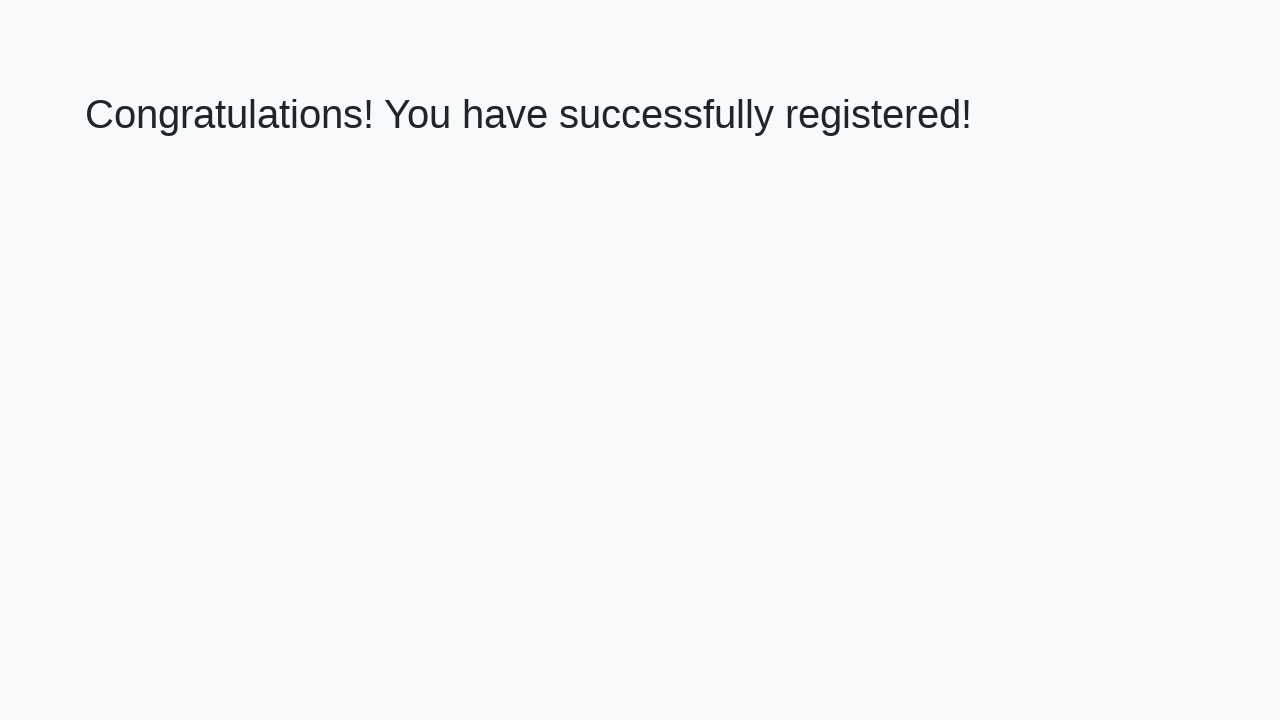

Verified success message: 'Congratulations! You have successfully registered!'
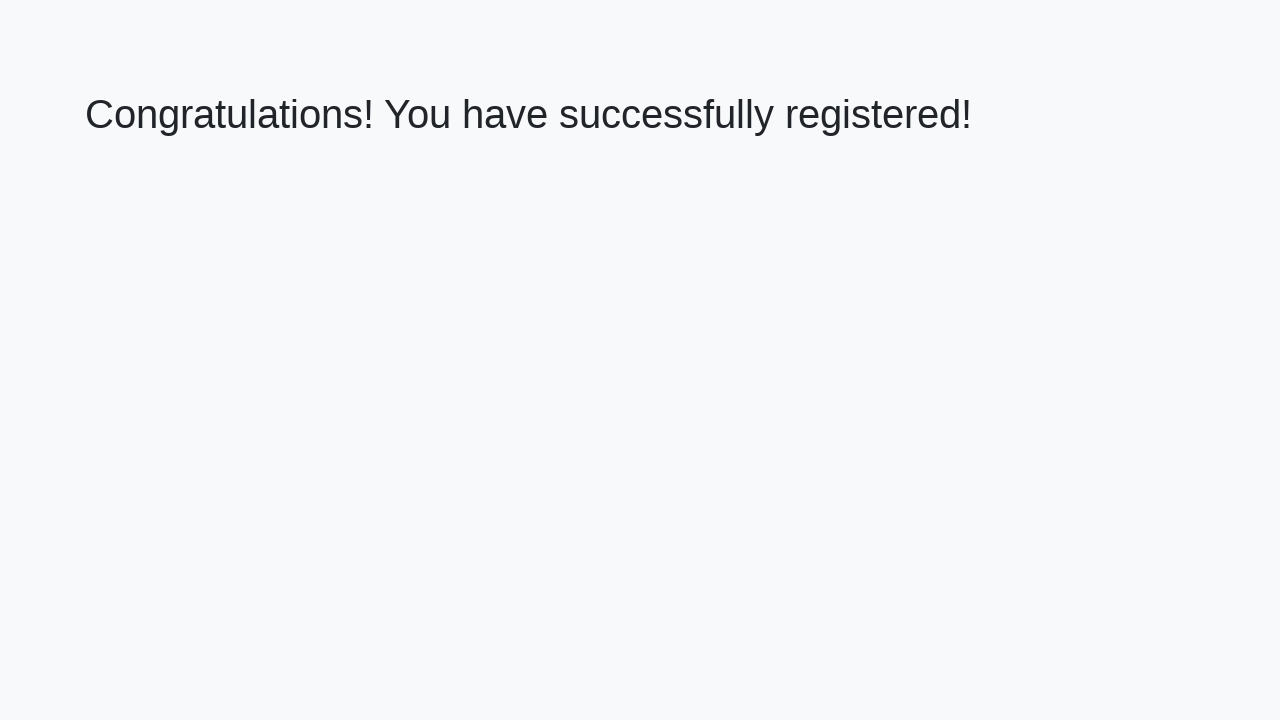

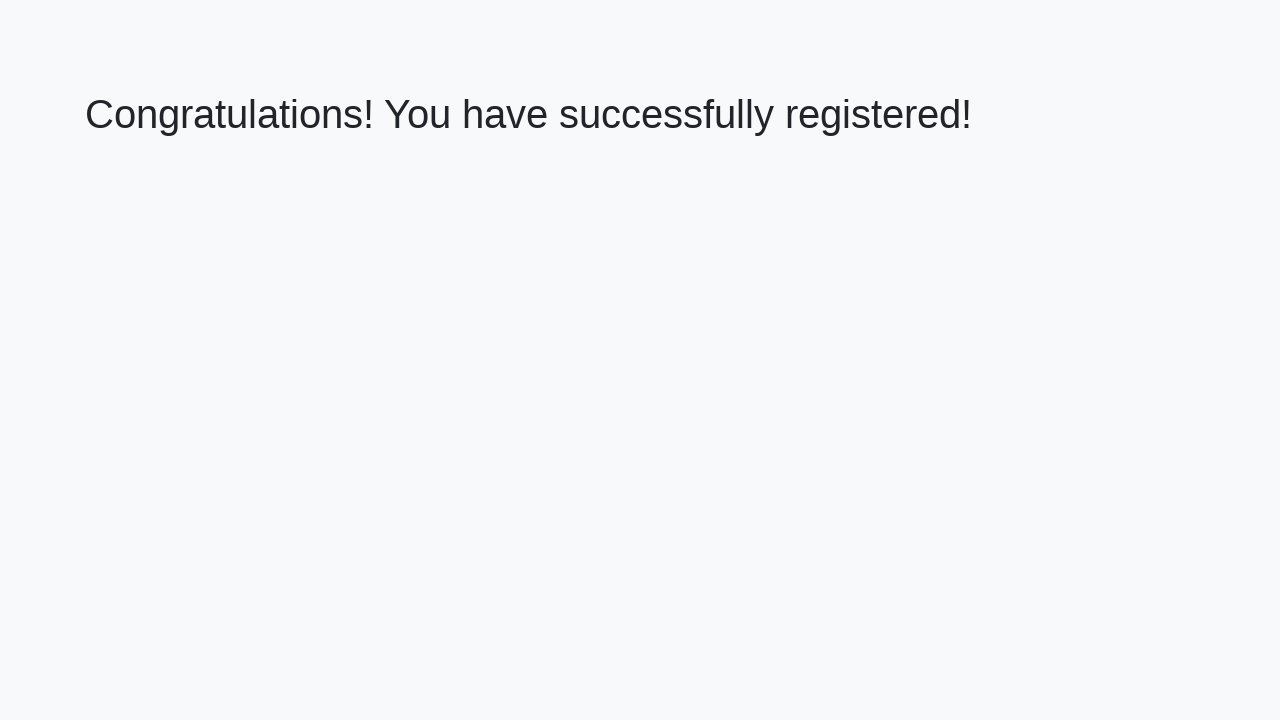